Tests the jQuery UI resizable widget by switching to the demo iframe and performing a drag action to resize the element by moving it 150 pixels horizontally and 100 pixels vertically.

Starting URL: https://jqueryui.com/resizable

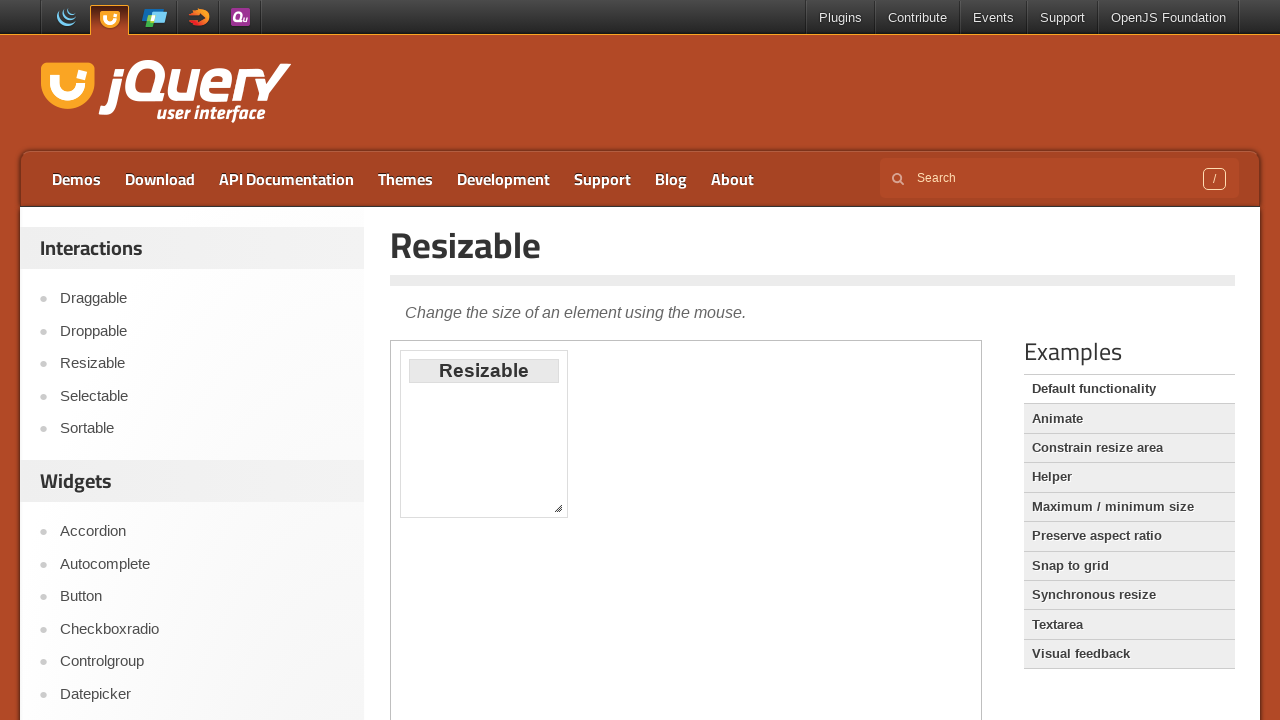

Located the first iframe on the page
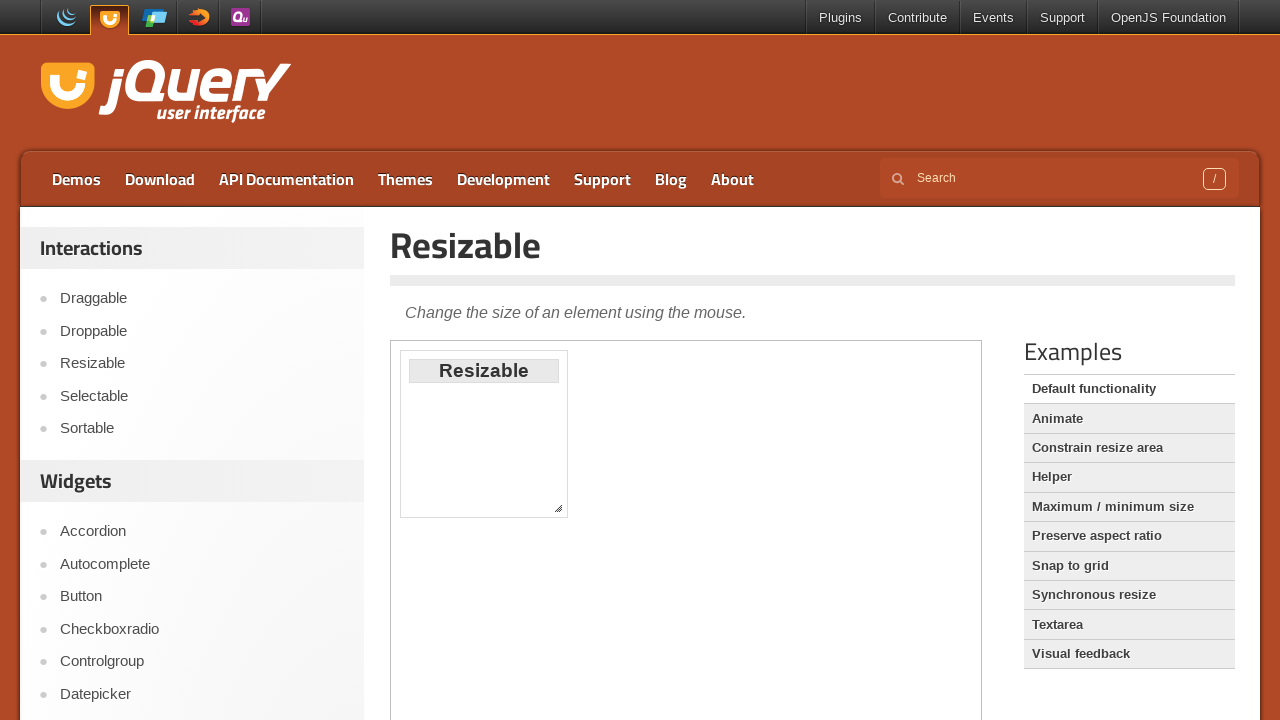

Located the resizable element within the iframe
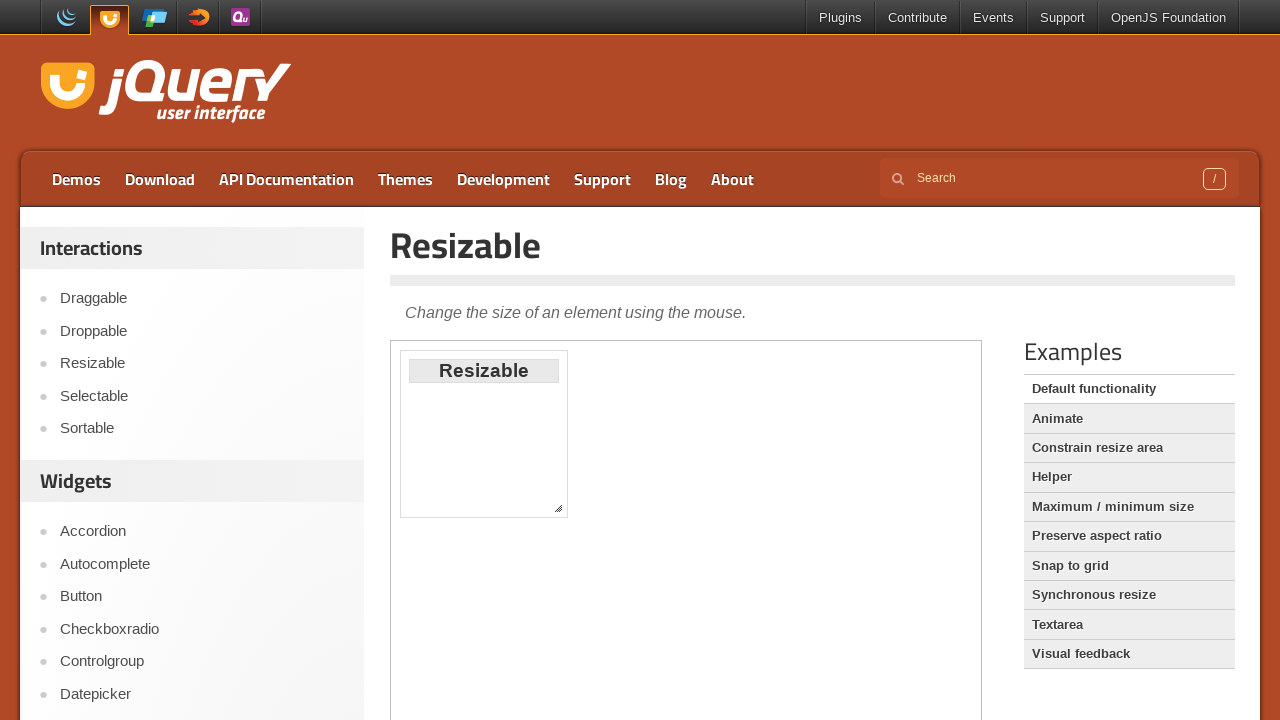

Resizable element is now visible
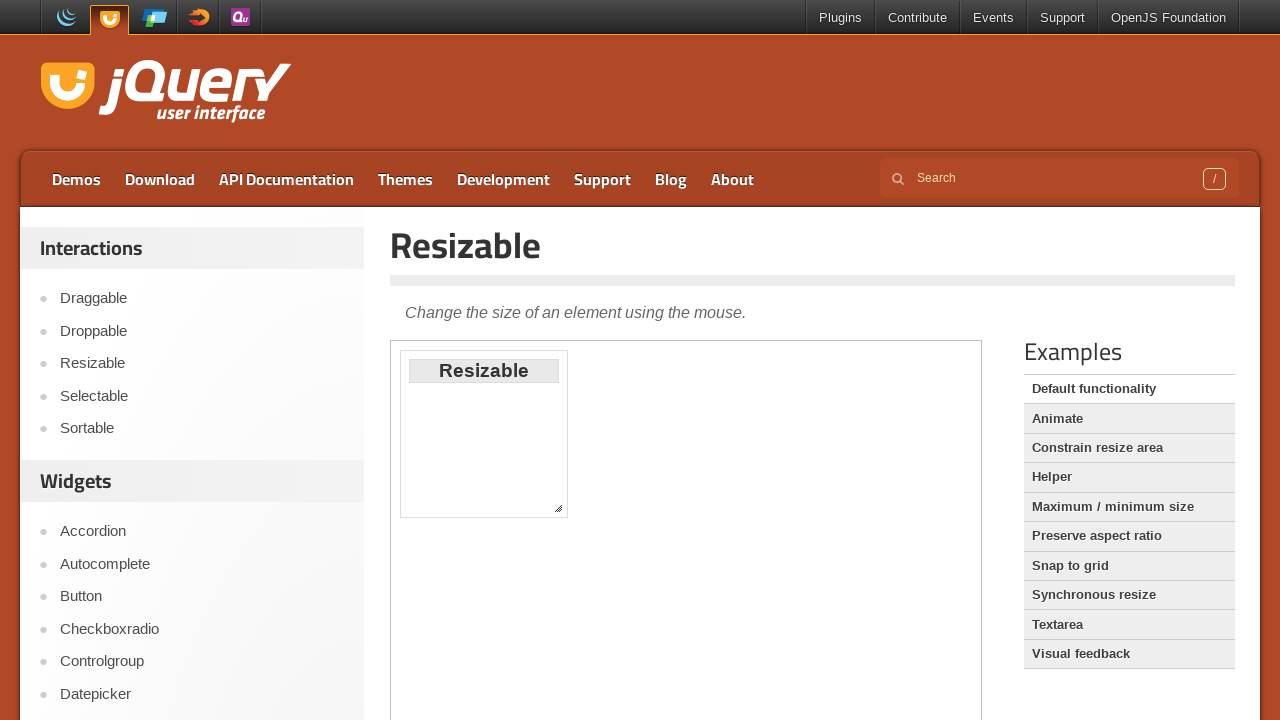

Retrieved bounding box of the resizable element
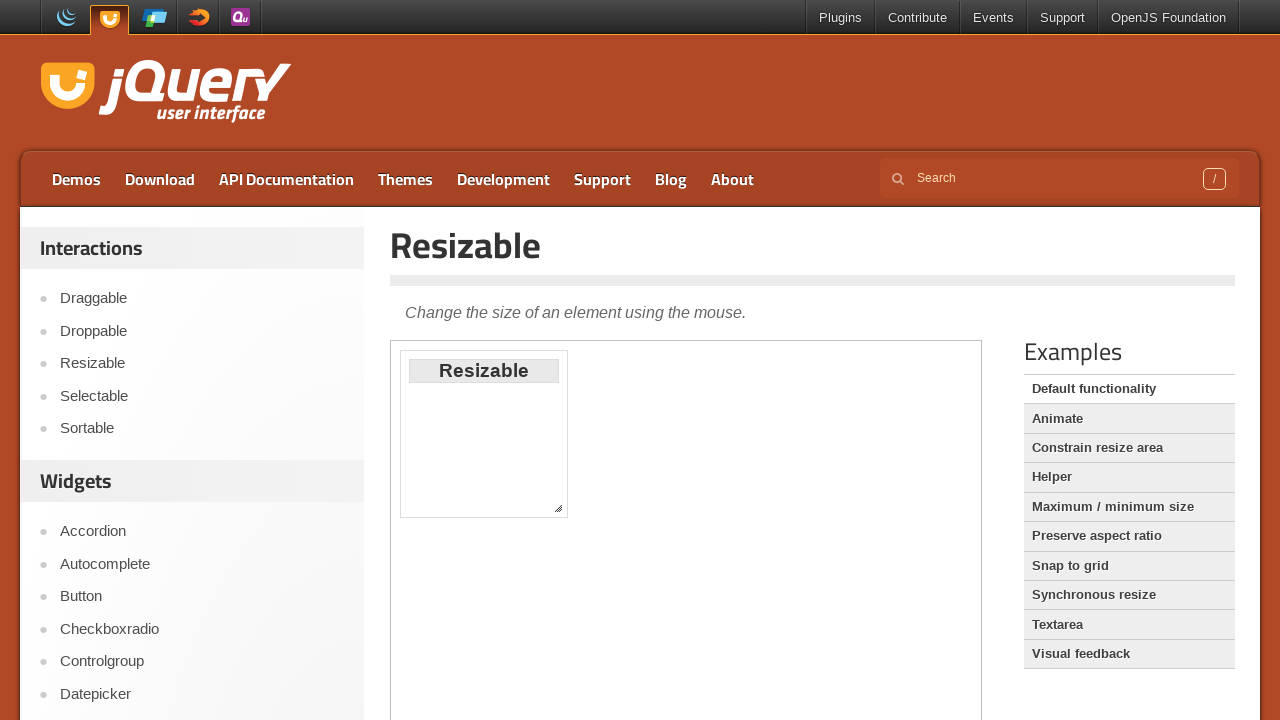

Moved mouse to the bottom-right resize handle at (563, 513)
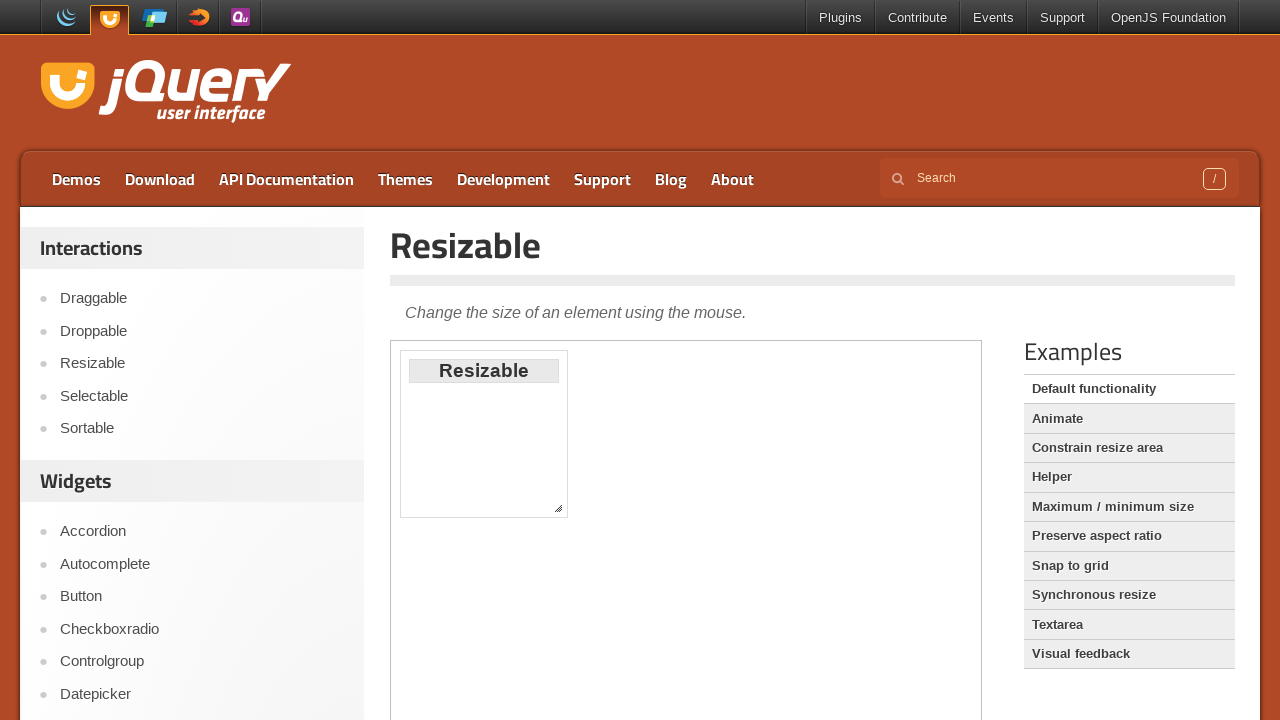

Pressed mouse button down on the resize handle at (563, 513)
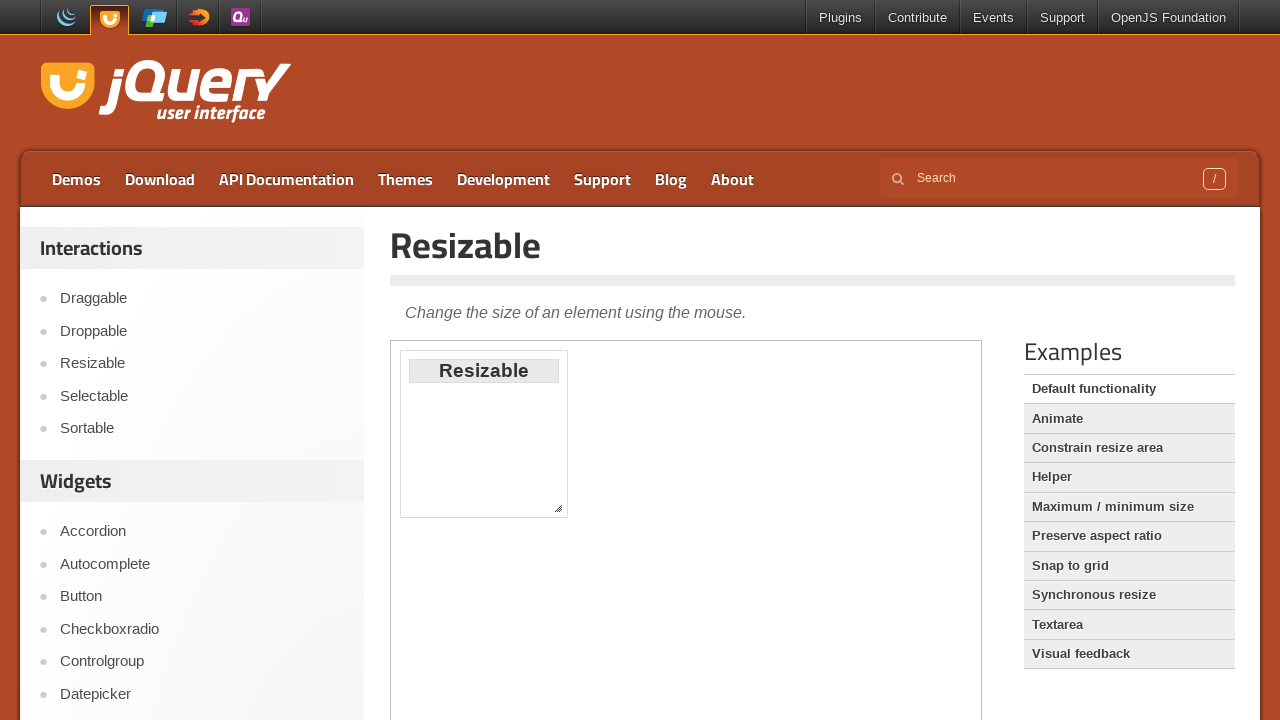

Dragged resize handle 150 pixels horizontally and 100 pixels vertically at (713, 613)
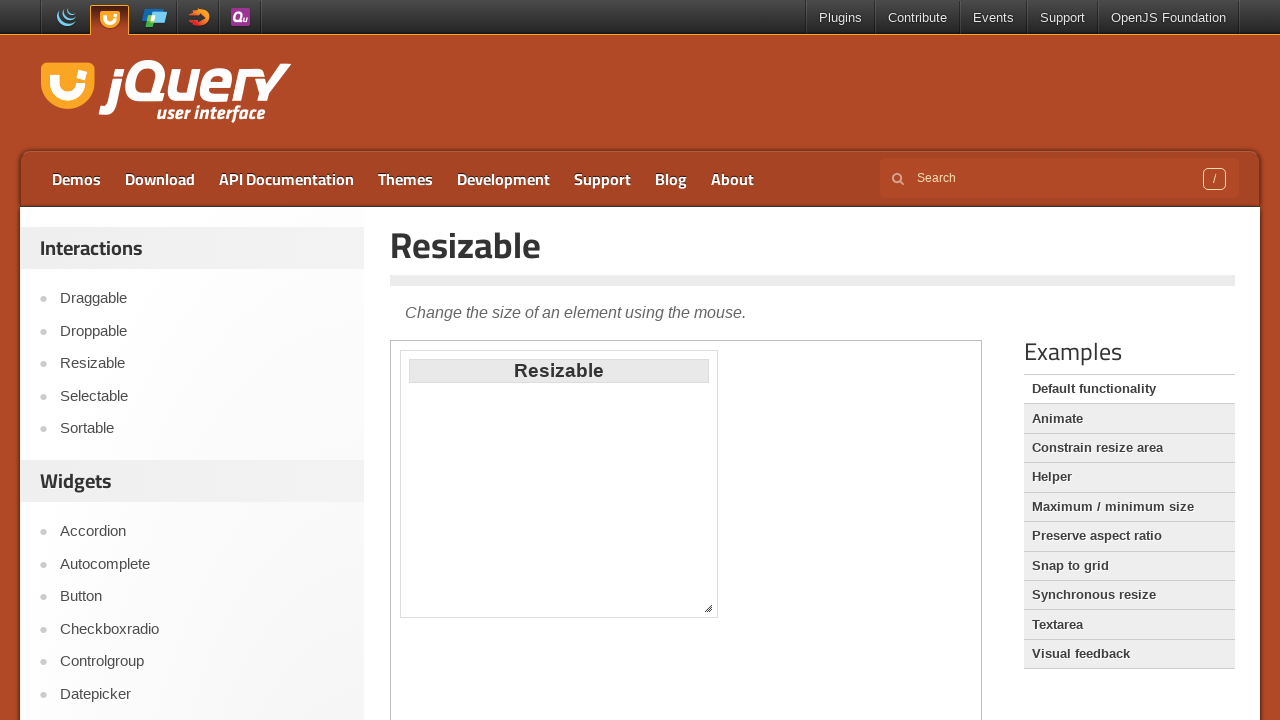

Released mouse button to complete the resize action at (713, 613)
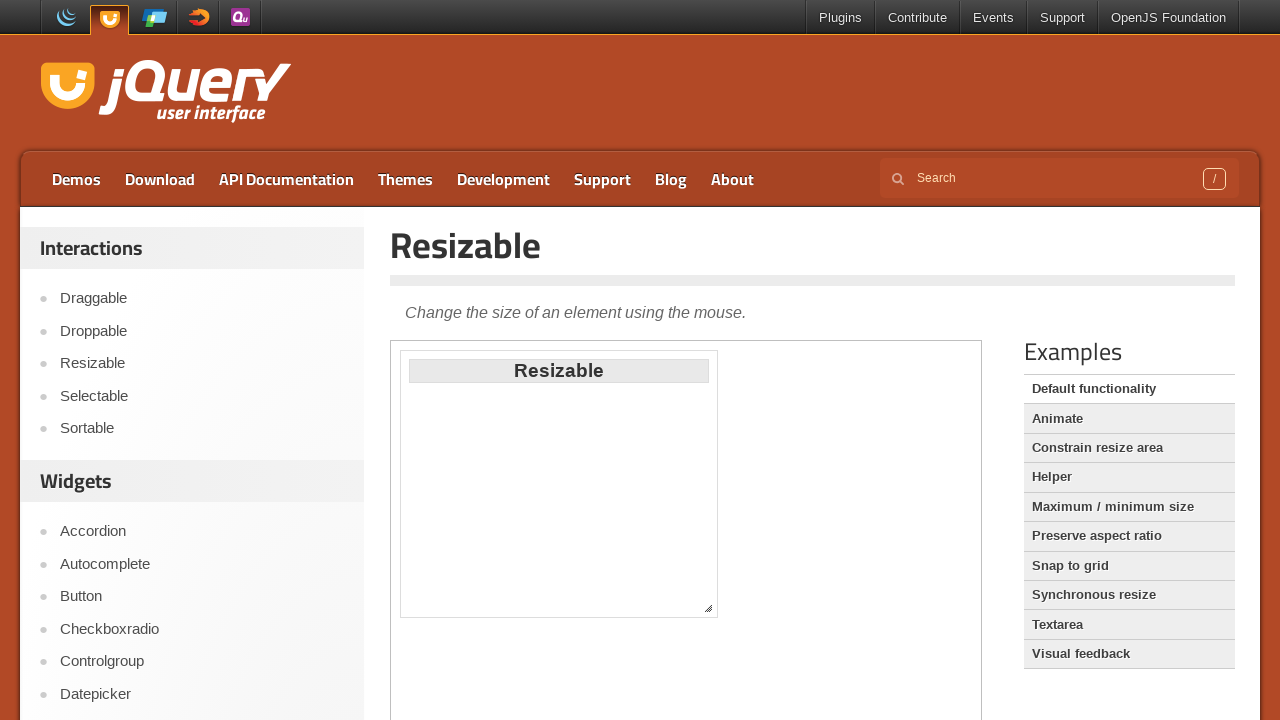

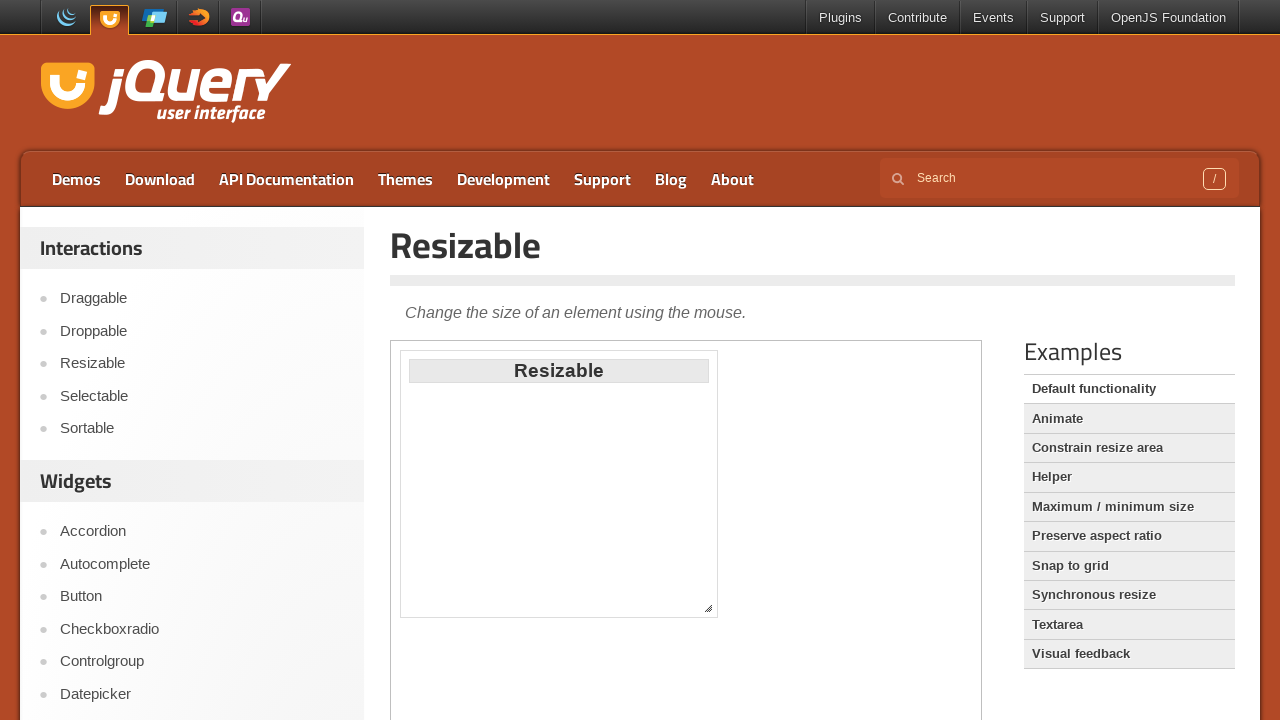